Tests Unix timestamp to UTC conversion with whitespace-padded input to verify trimming behavior

Starting URL: https://cse210-fa24-group4.github.io/cse210-fa24-group4/

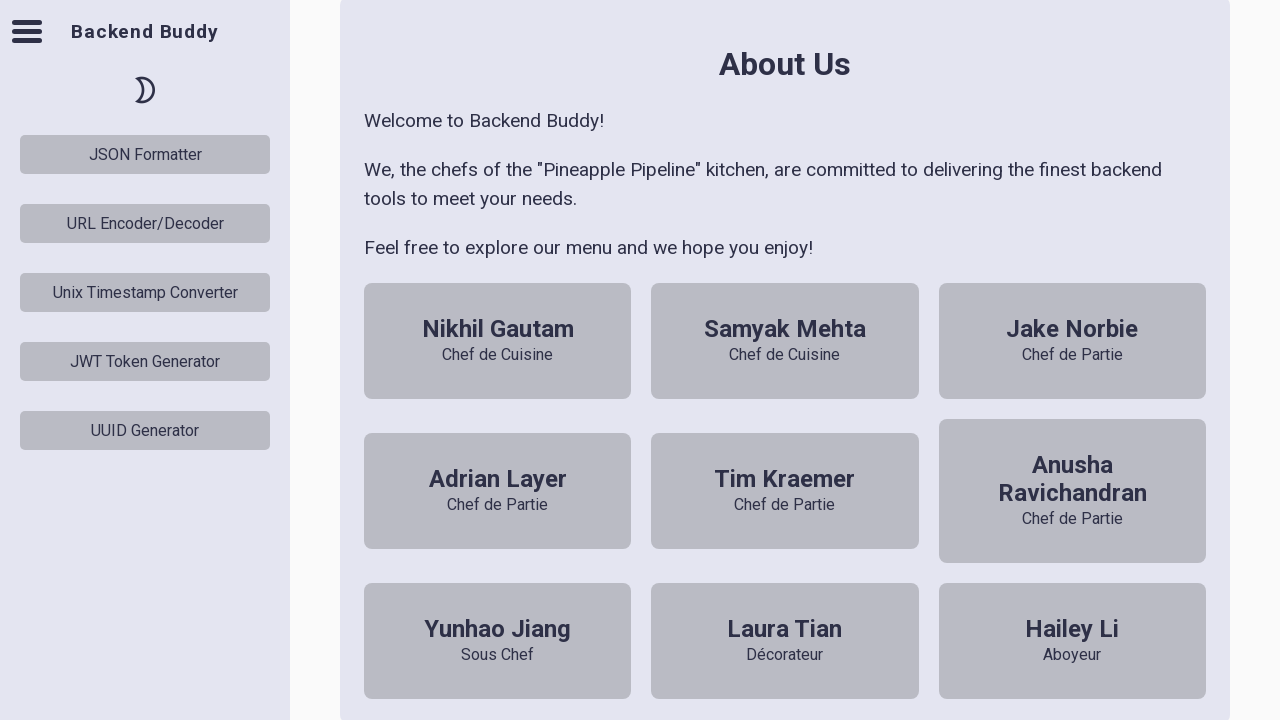

Waited for Unix Timestamp Converter button to load
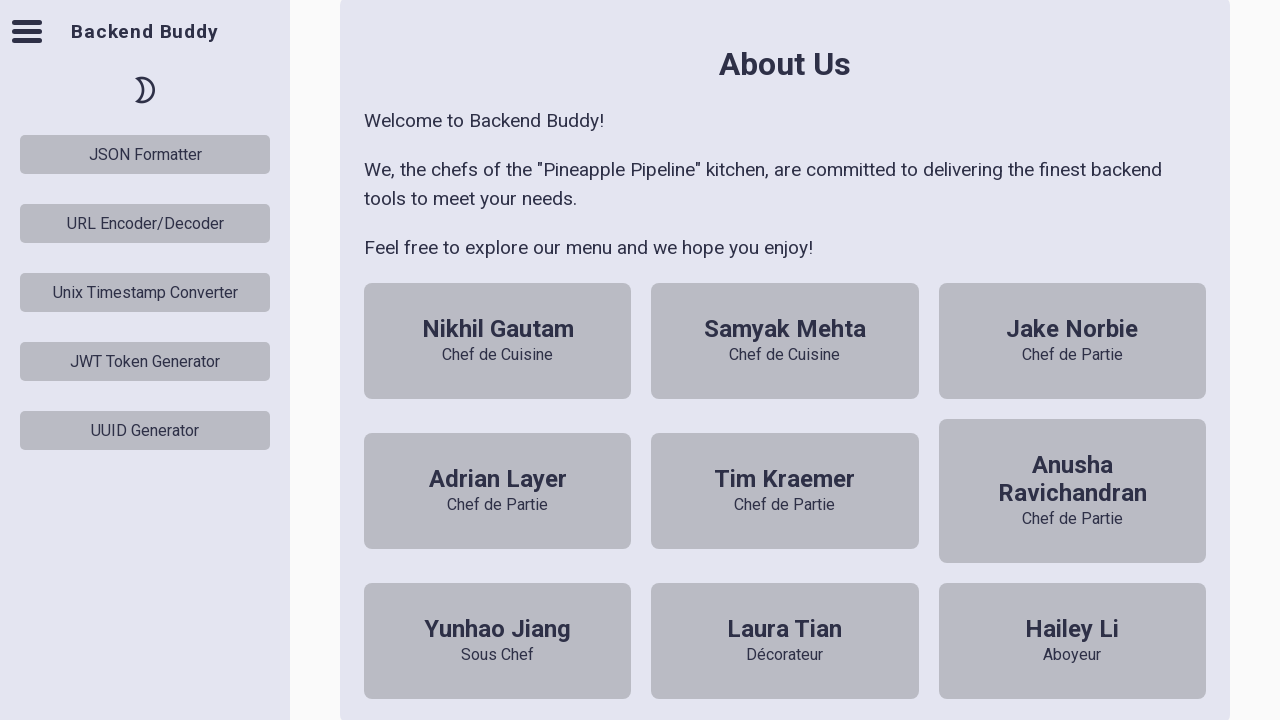

Clicked the Unix Timestamp Converter button at (145, 292) on #unix-timestamp-converter-button
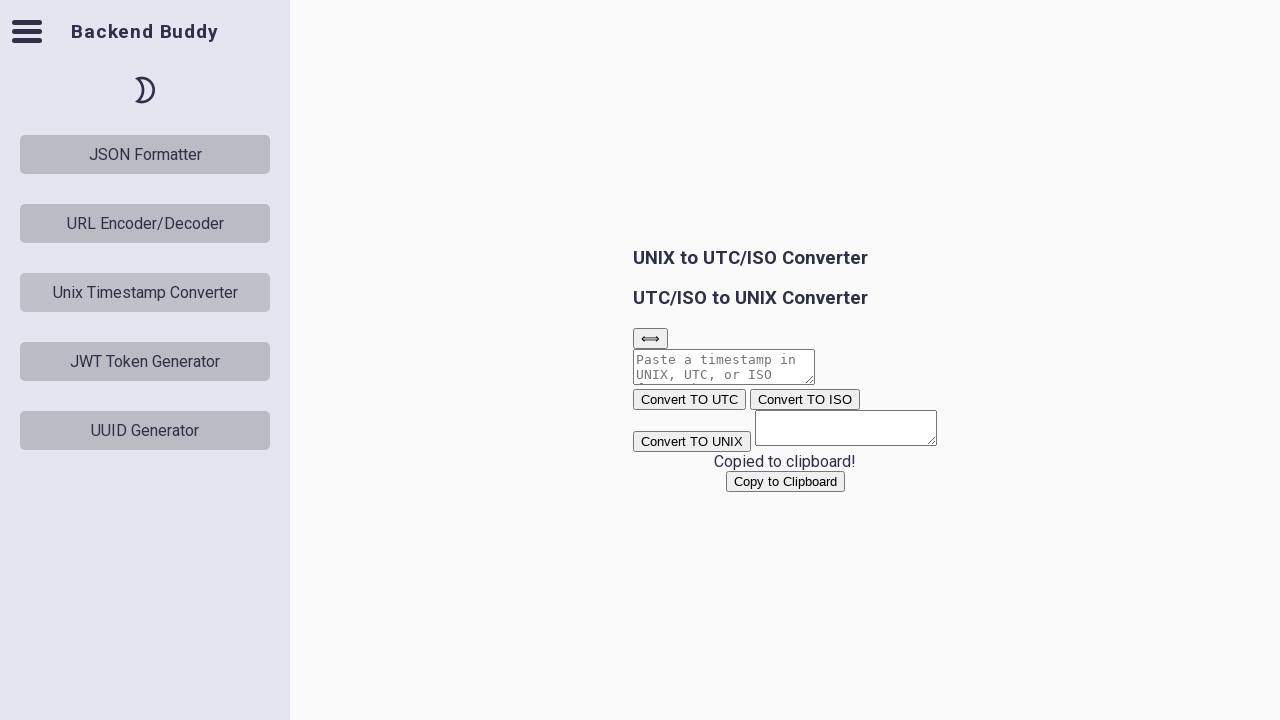

Waited for the Unix Timestamp Converter tool to render
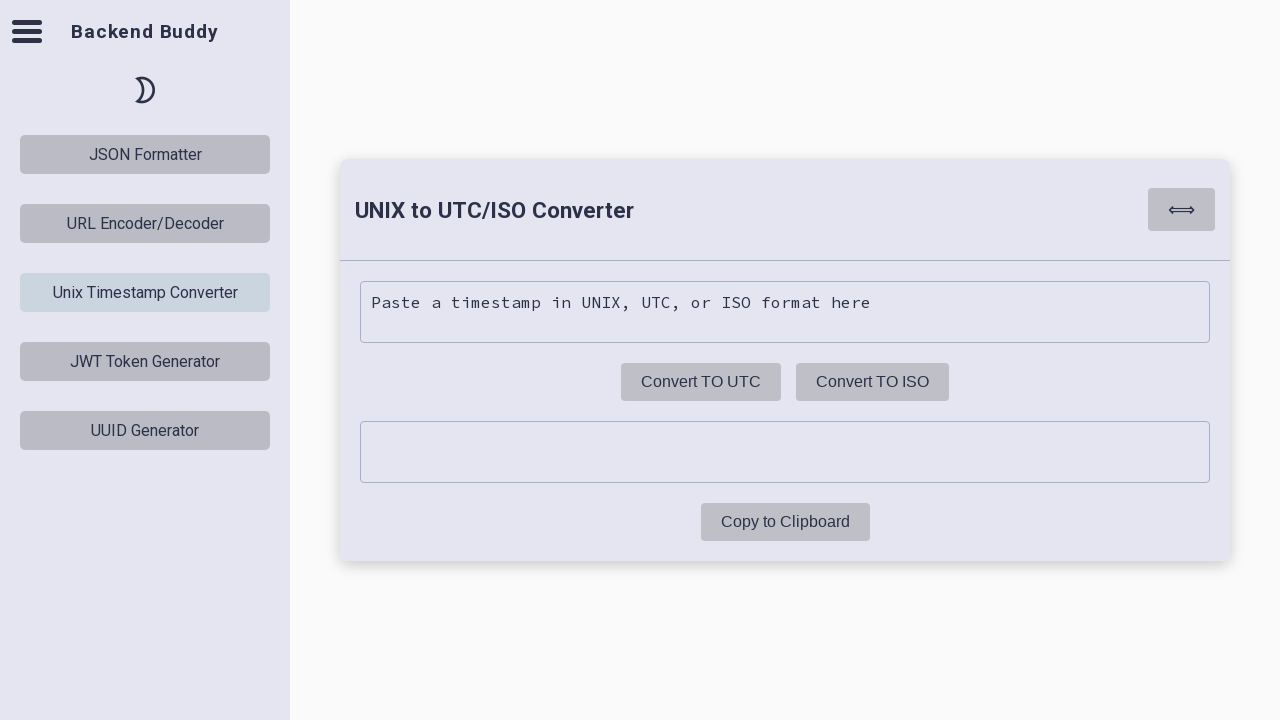

Filled input field with whitespace-padded Unix timestamp ' 1635744000 ' on unix-timestamp-converter-tool .input-area
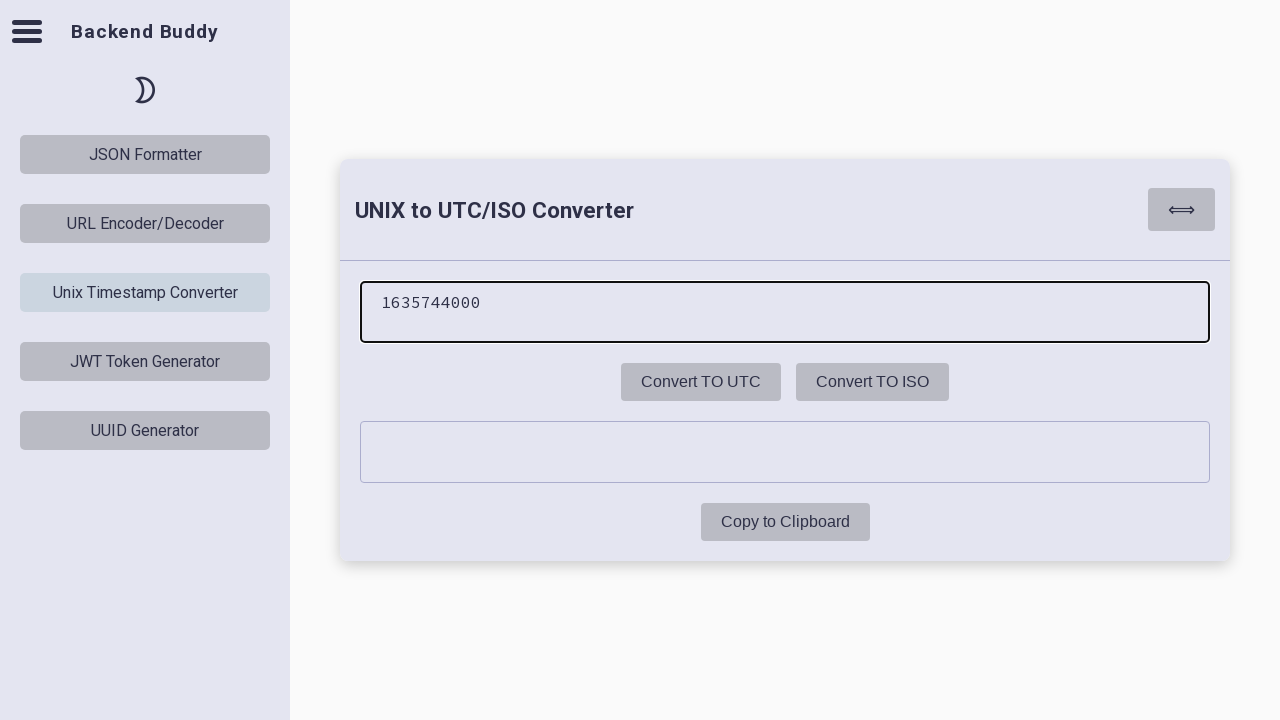

Clicked the convert to UTC button at (701, 382) on unix-timestamp-converter-tool .convert-to-utc-btn
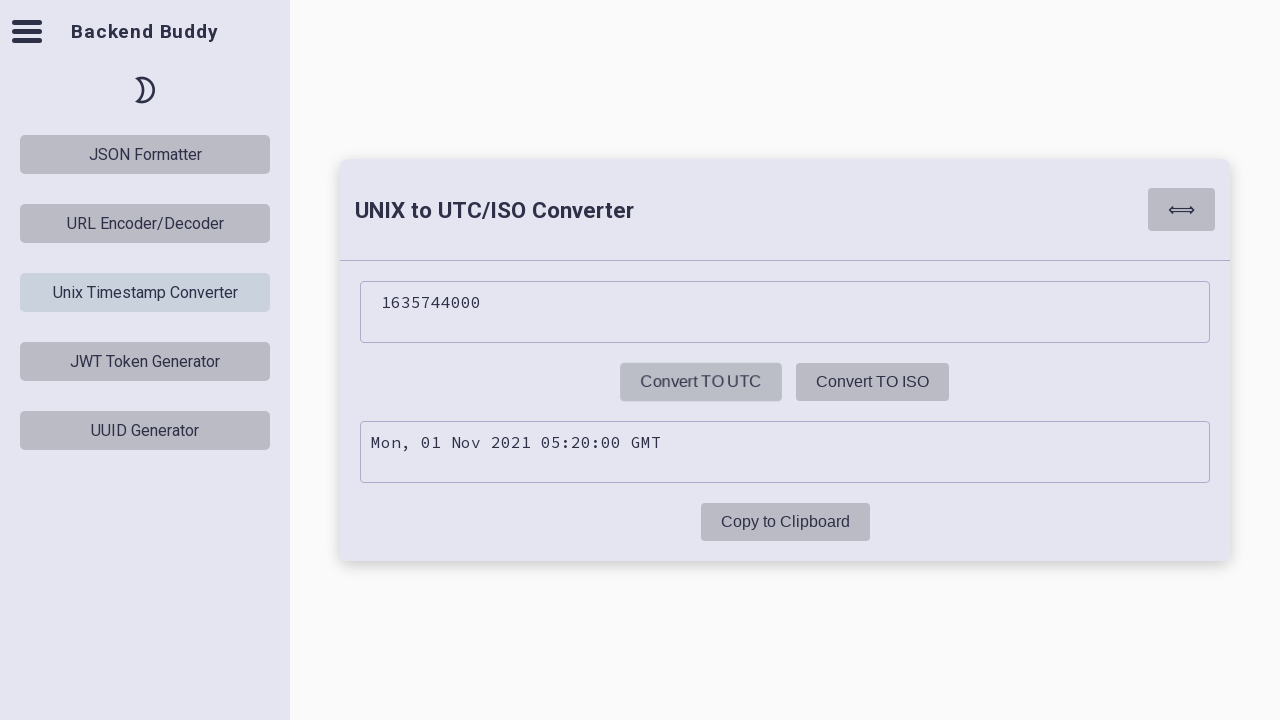

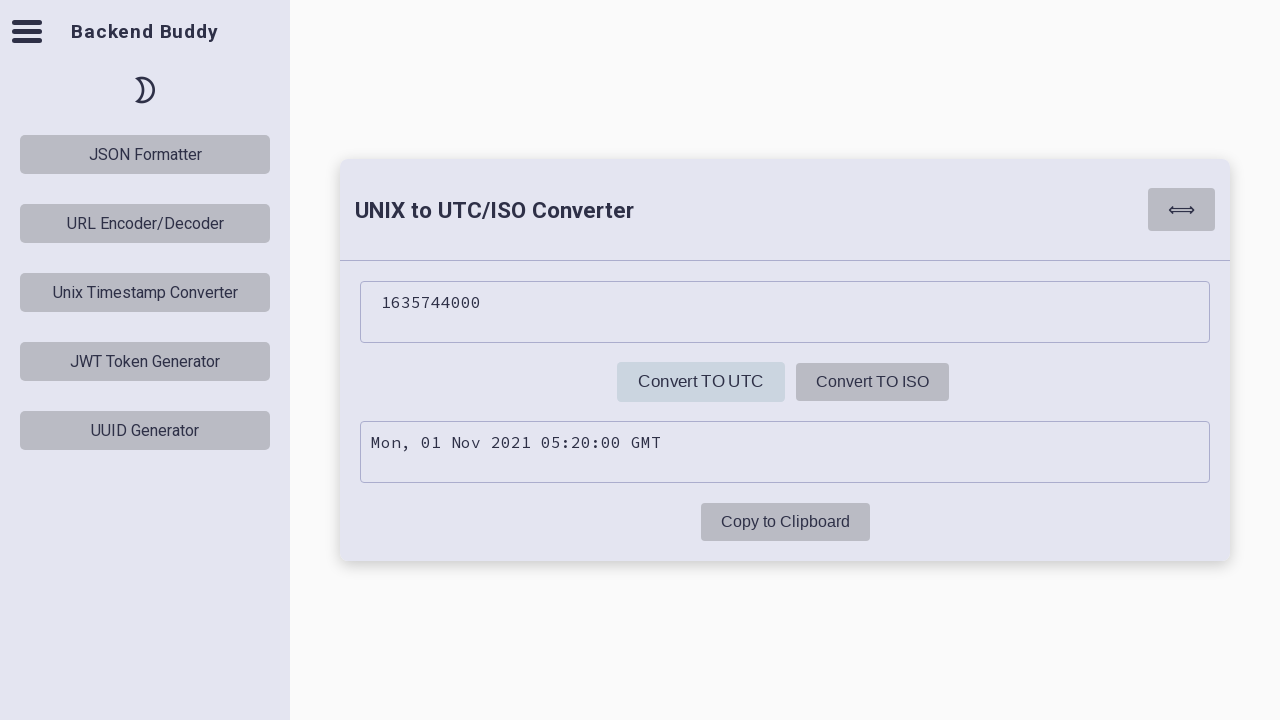